Tests dynamic dropdown functionality on a flight booking practice site by selecting origin city (Bangalore) and destination city (Chennai) from cascading dropdowns.

Starting URL: https://rahulshettyacademy.com/dropdownsPractise/

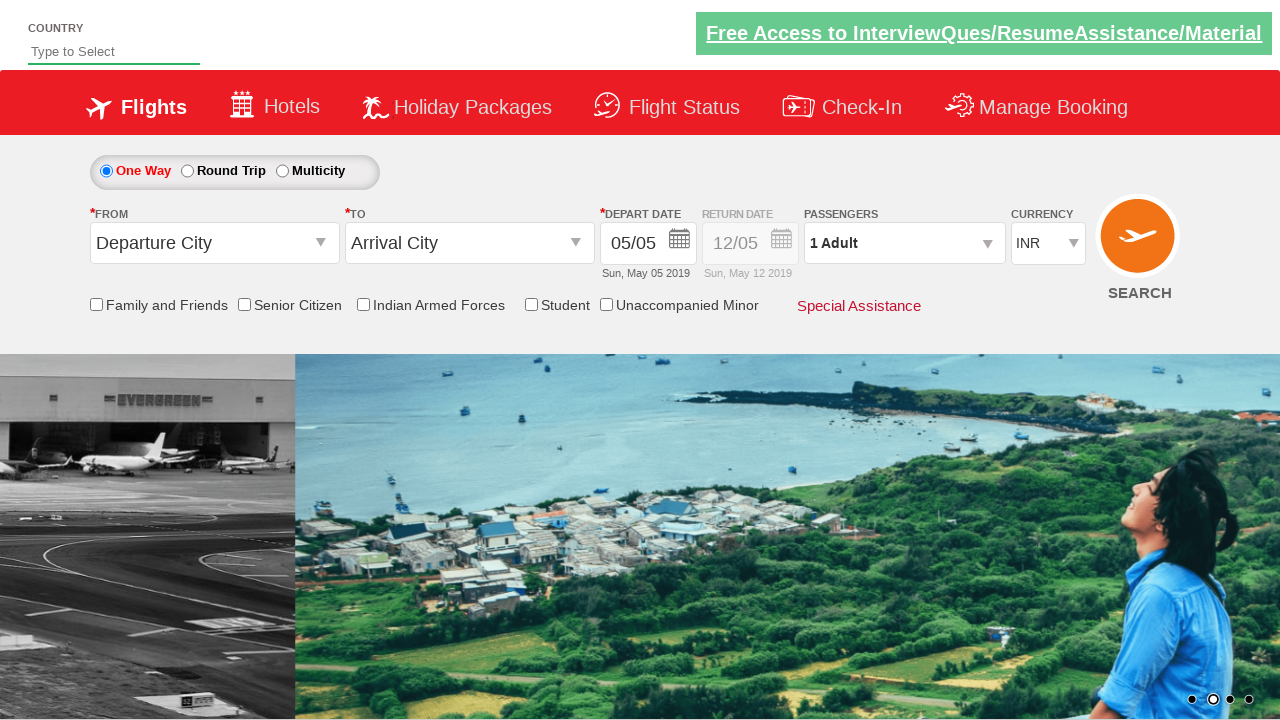

Clicked on origin station dropdown to open it at (214, 243) on #ctl00_mainContent_ddl_originStation1_CTXT
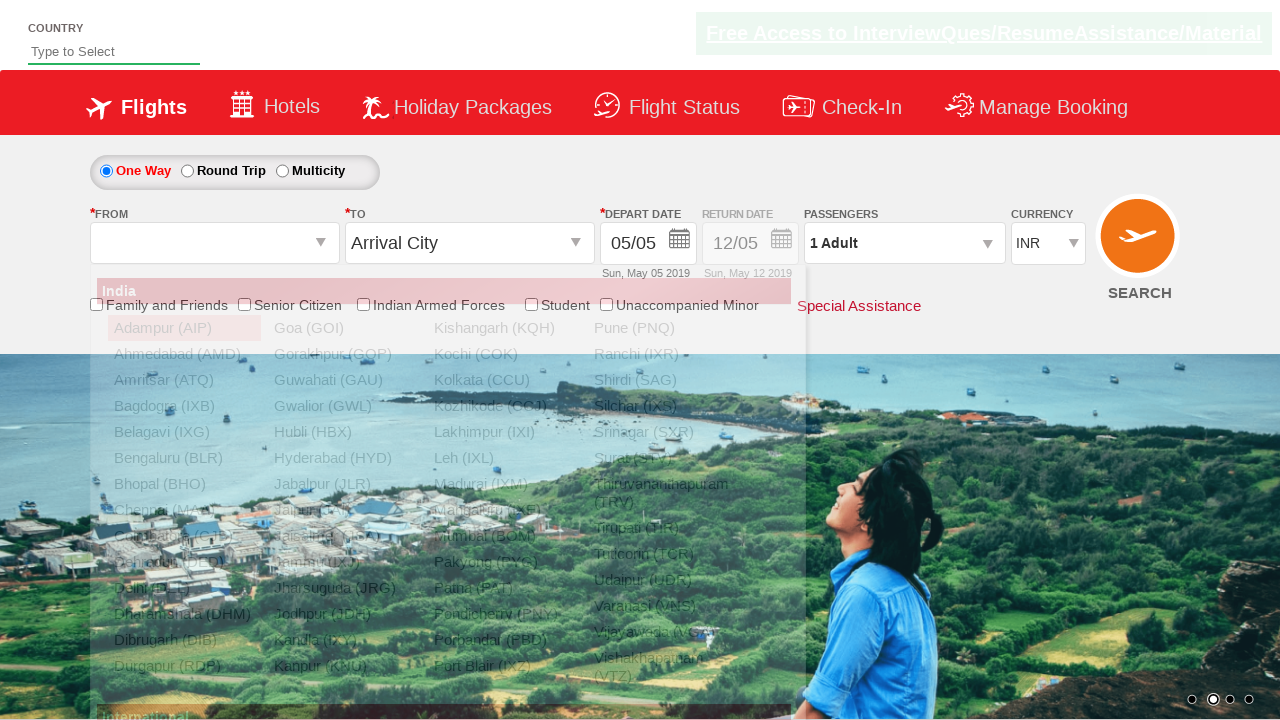

Selected Bangalore (BLR) as origin city at (184, 458) on xpath=//a[@value='BLR']
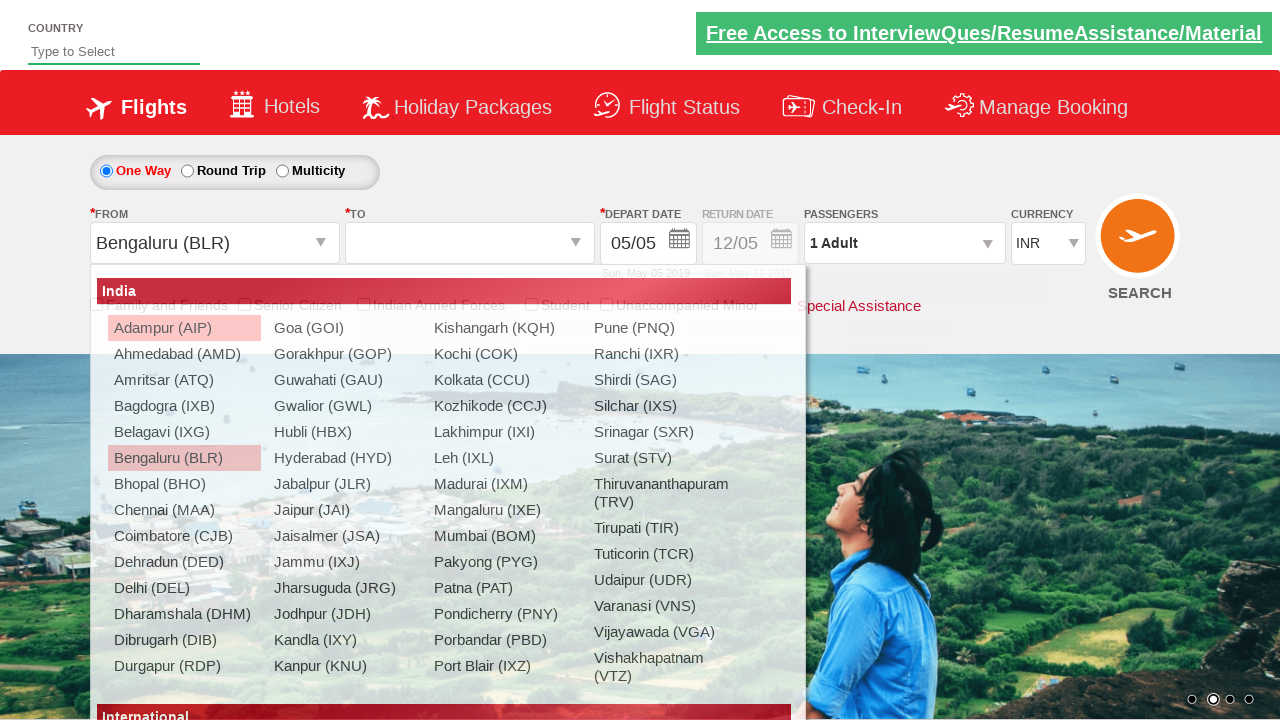

Waited for destination dropdown to be ready
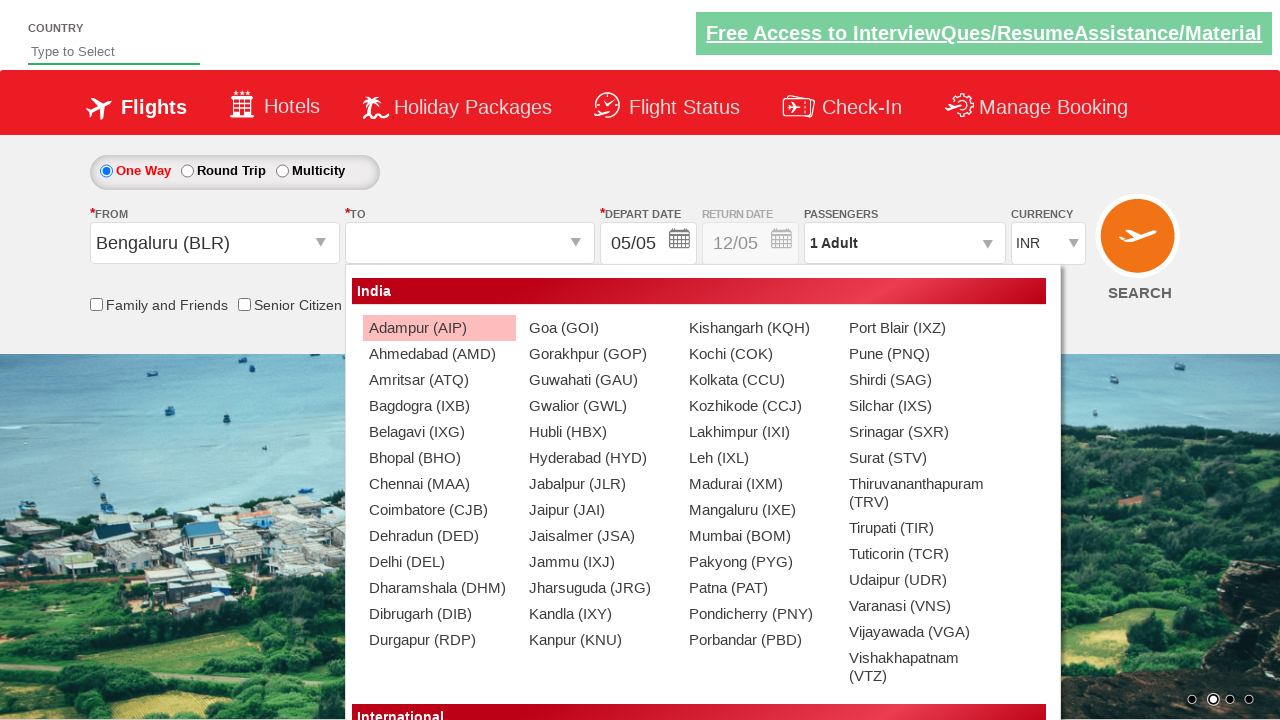

Selected Chennai (MAA) as destination city from cascading dropdown at (439, 484) on xpath=//div[@id='glsctl00_mainContent_ddl_destinationStation1_CTNR']//a[@value='
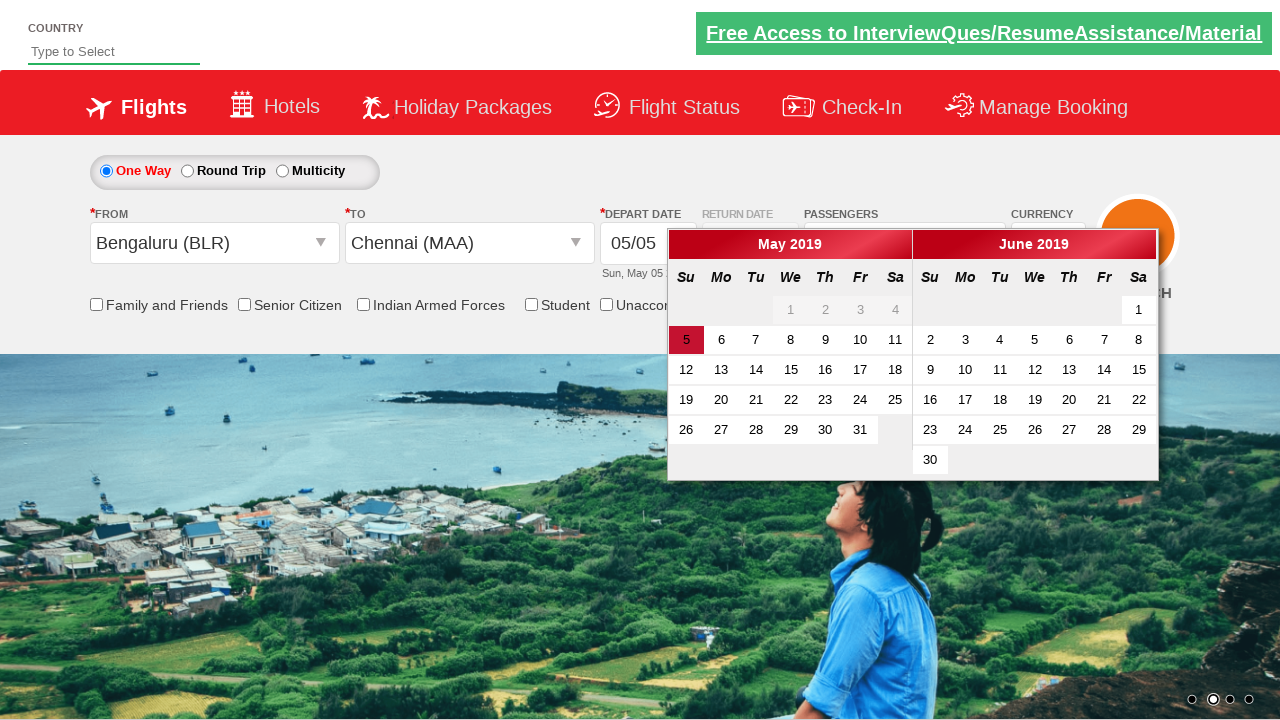

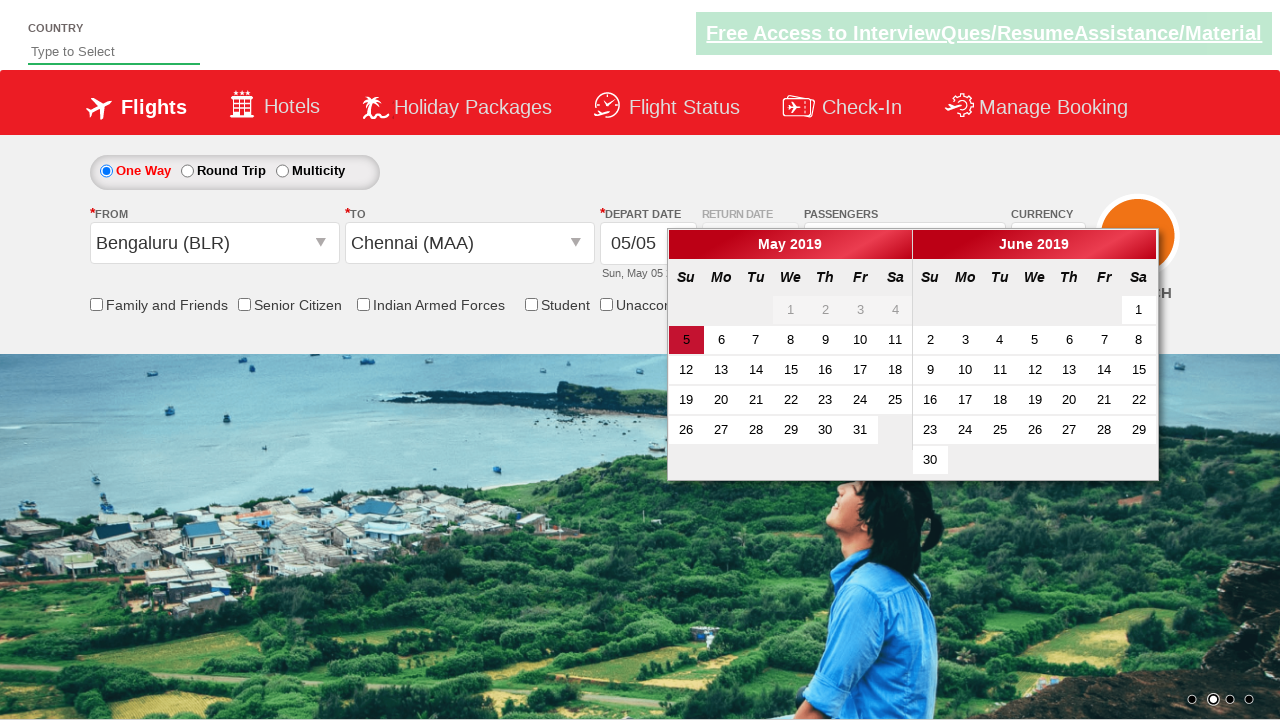